Tests prompt alert functionality by clicking a button to trigger a prompt, entering text, accepting the alert, and verifying the entered text appears on the page

Starting URL: http://leafground.com/alert.xhtml

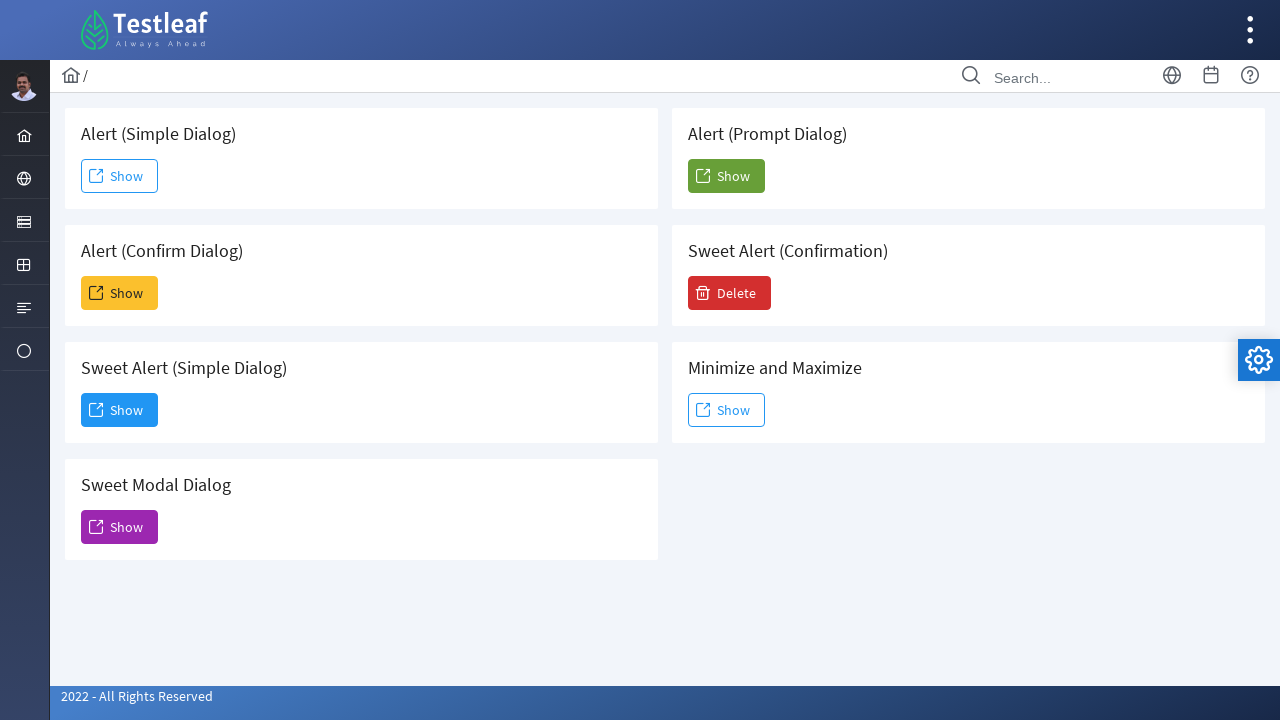

Clicked button to trigger prompt alert at (726, 176) on xpath=(//button[@name='j_idt88:j_idt104']//span)[2]
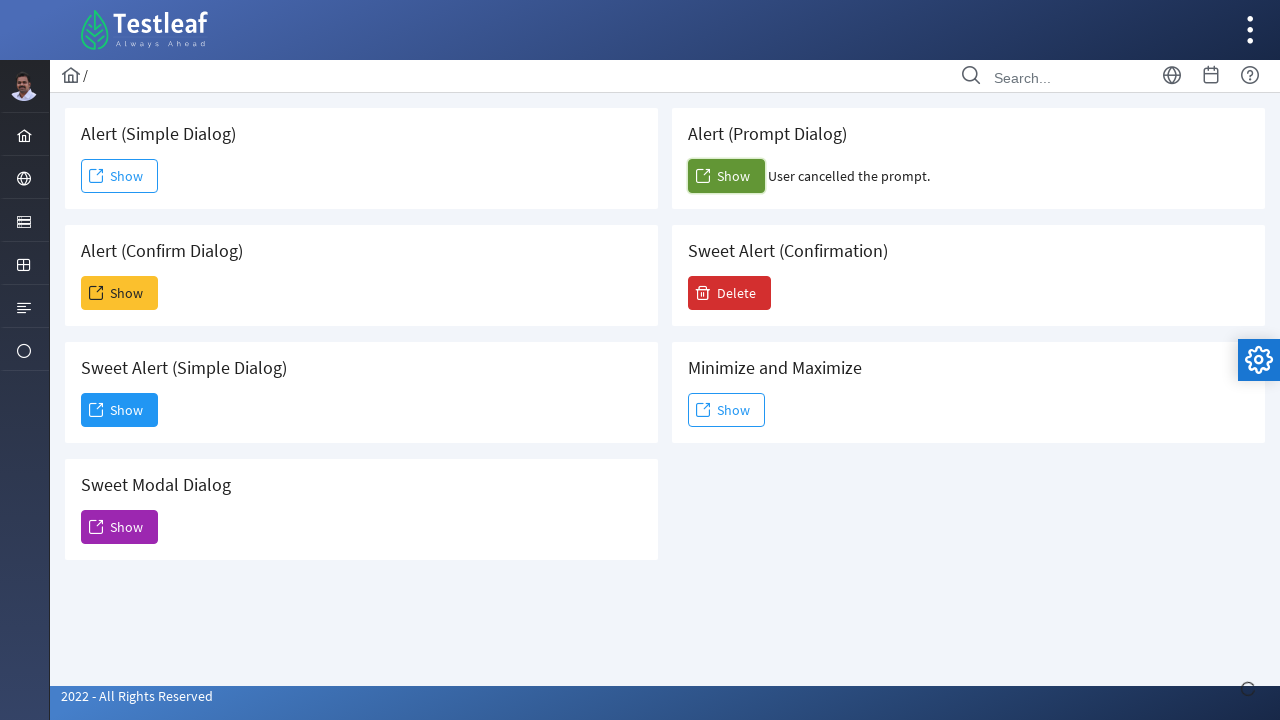

Set up dialog handler to accept prompt with text 'kousthu'
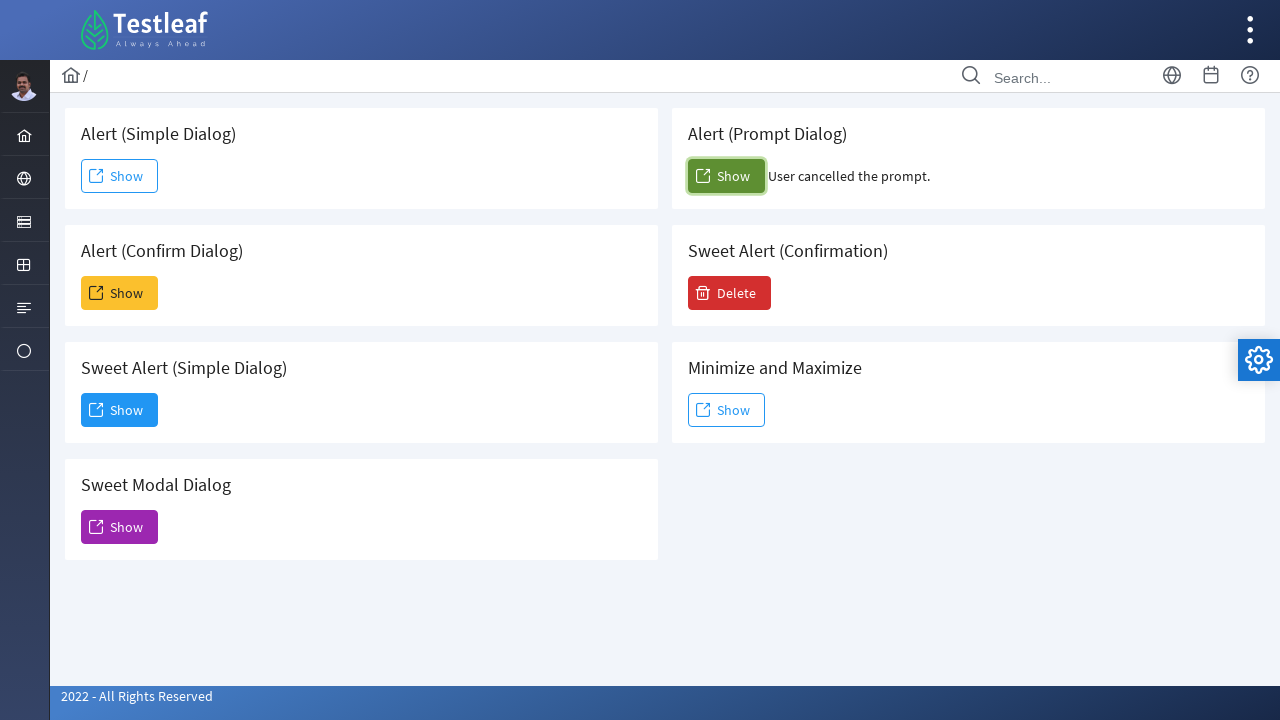

Waited for confirm result element to appear
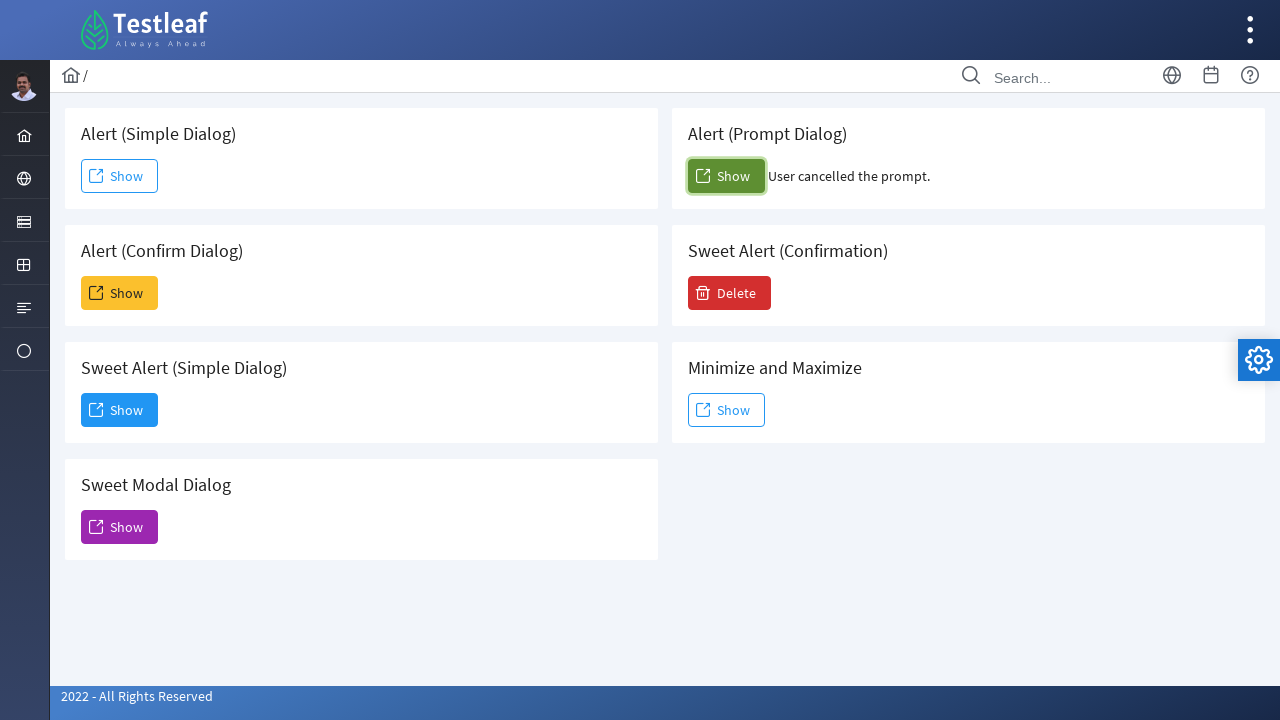

Retrieved text content from confirm result element
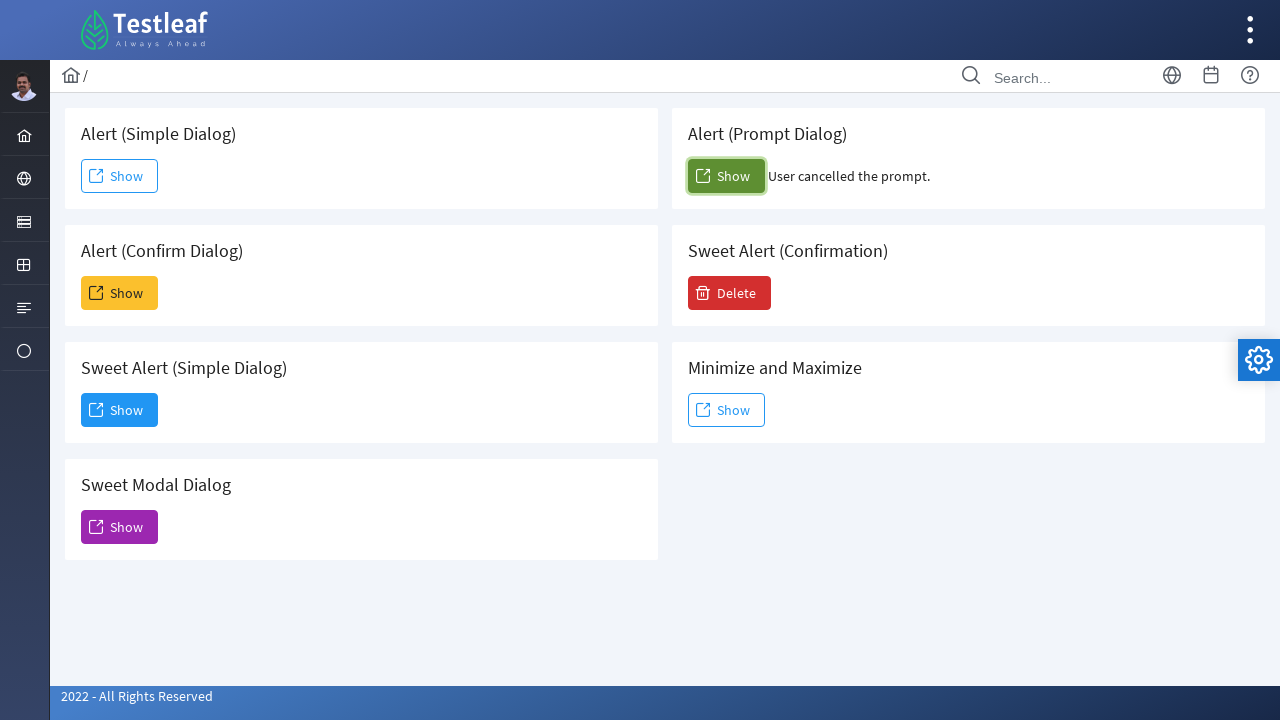

Verified 'kousthu' text does not appear in result - test failed
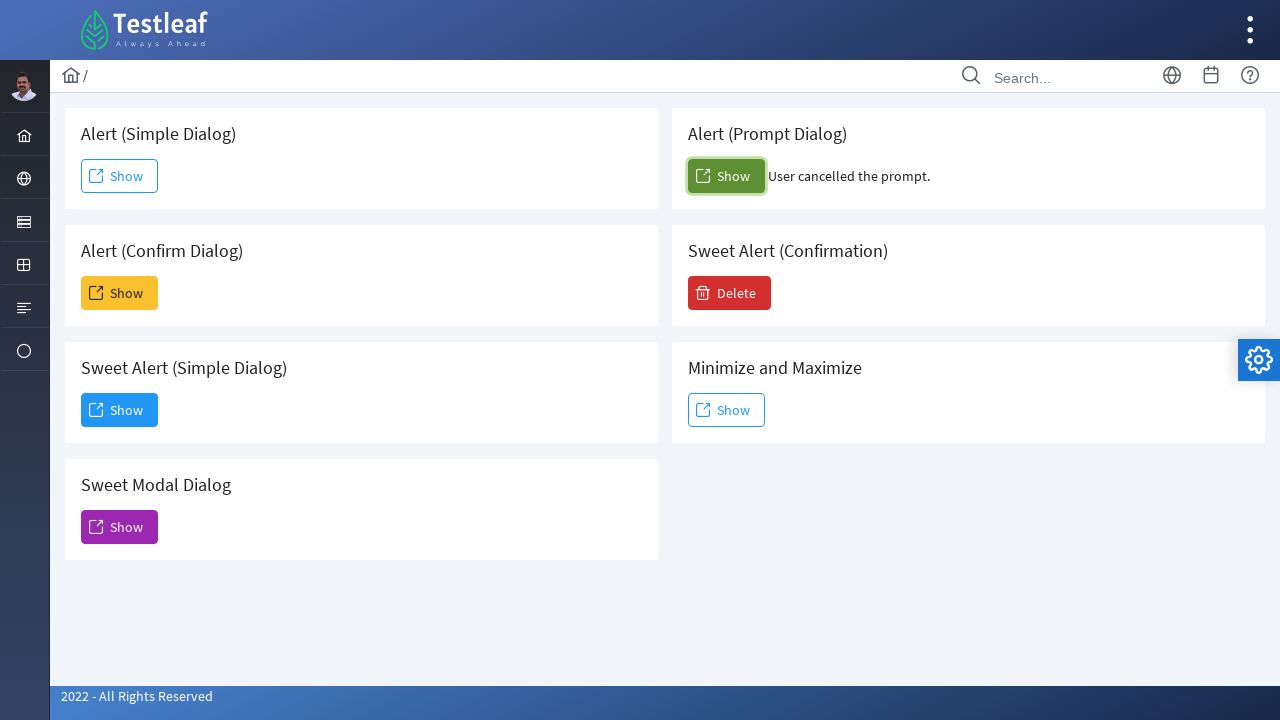

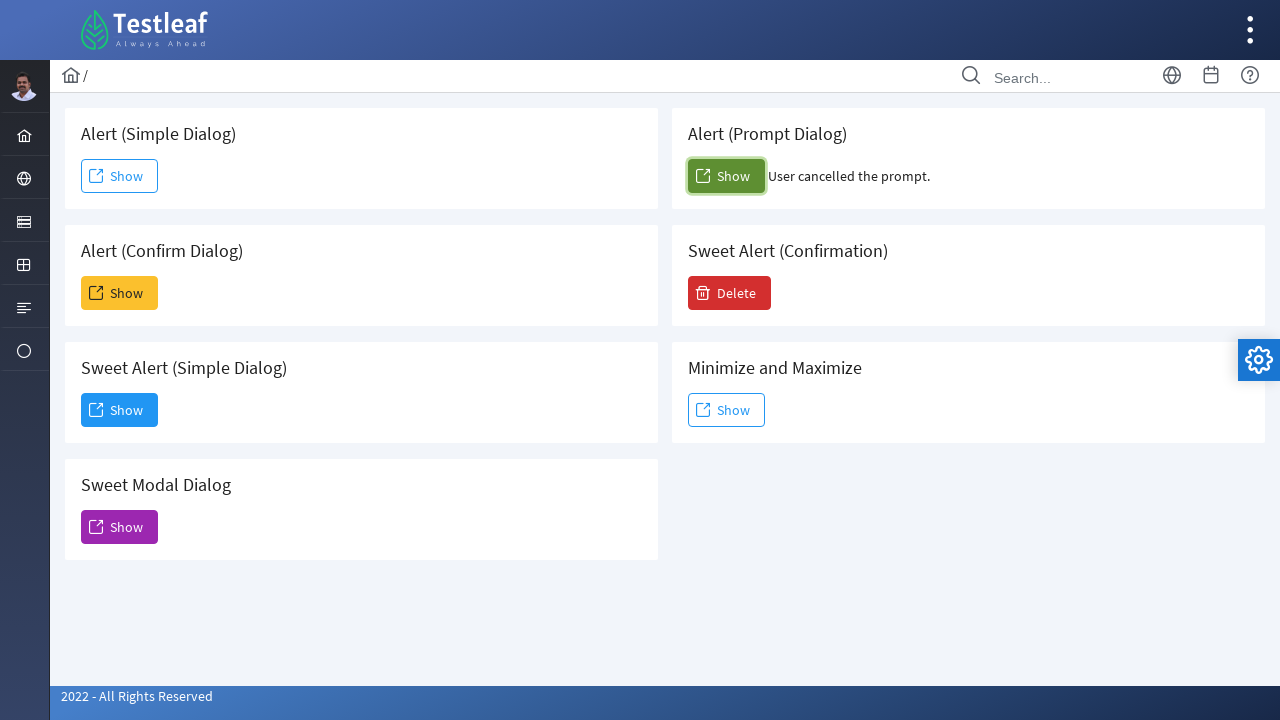